Tests the second checkbox by verifying it starts checked, clicking it, and verifying it becomes unchecked.

Starting URL: https://the-internet.herokuapp.com/checkboxes

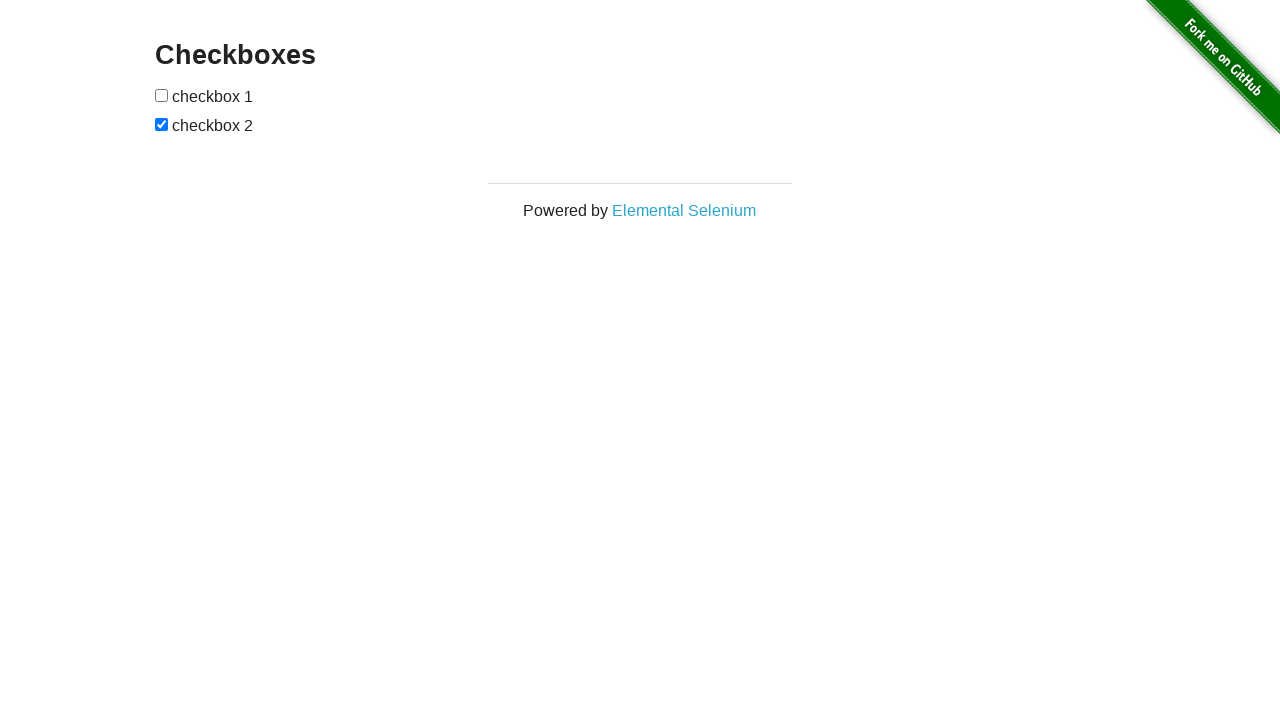

Waited for checkboxes to load on the page
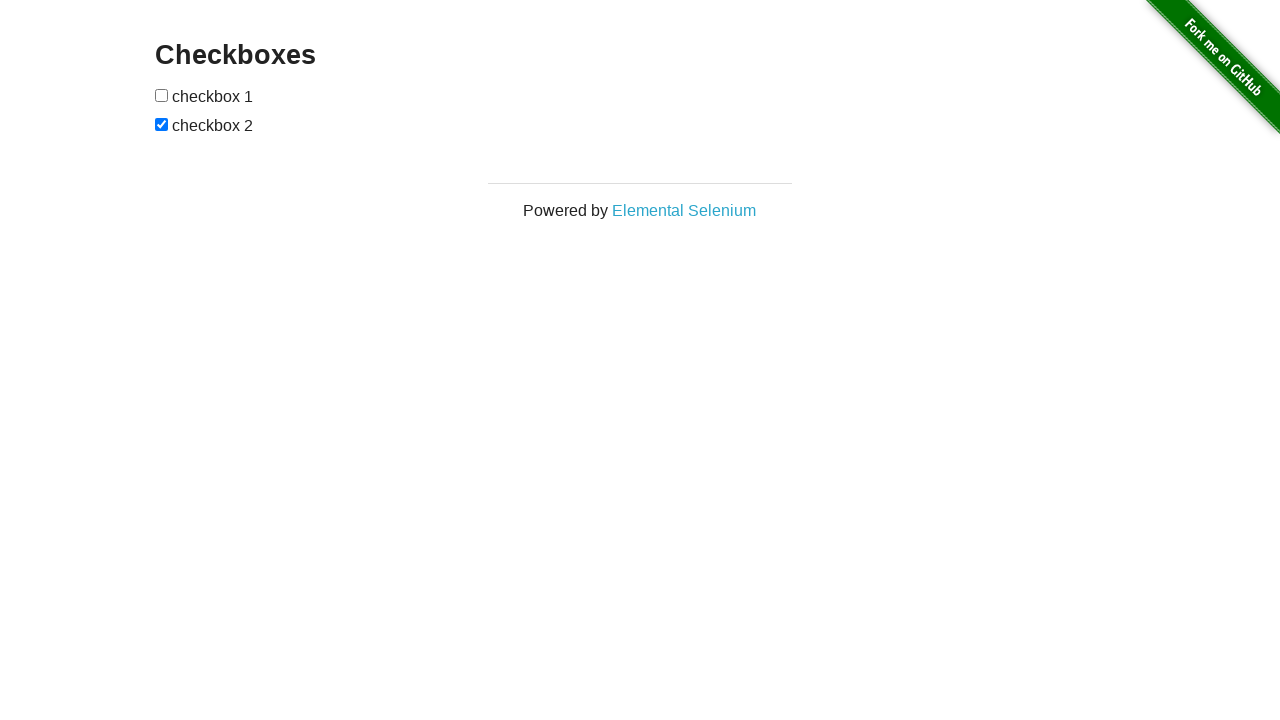

Located the second checkbox element
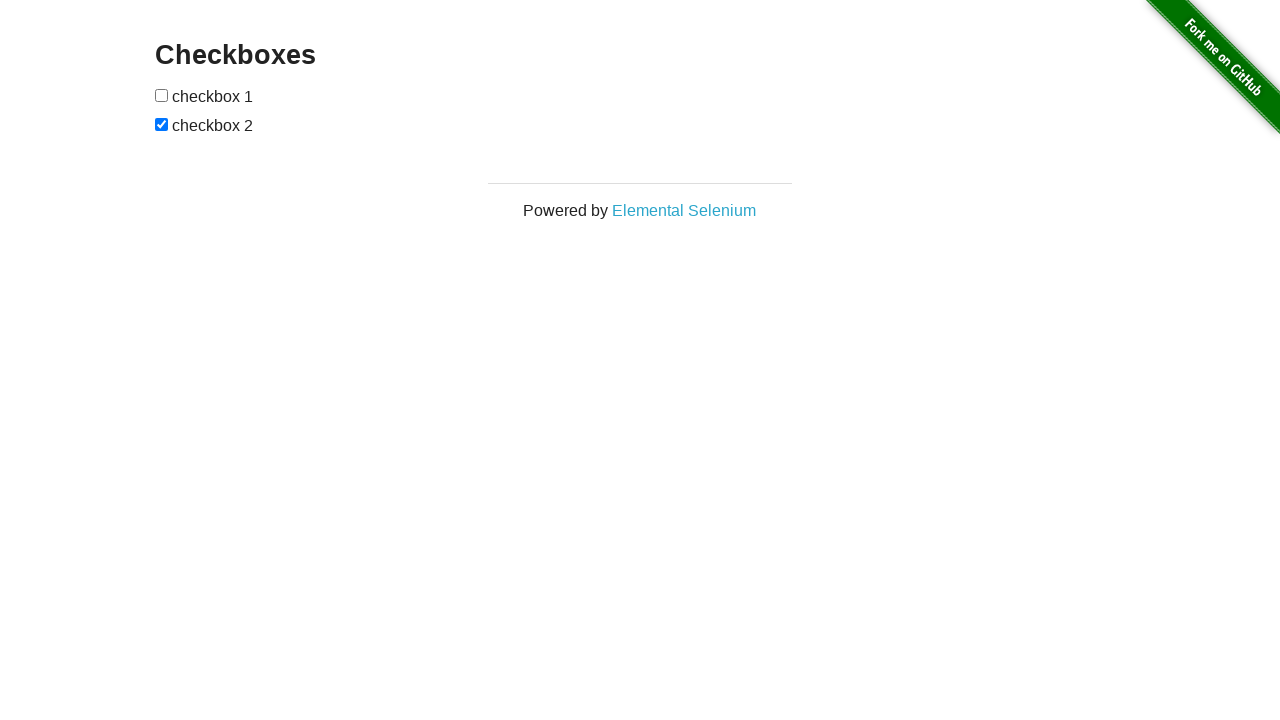

Verified that the second checkbox is initially checked
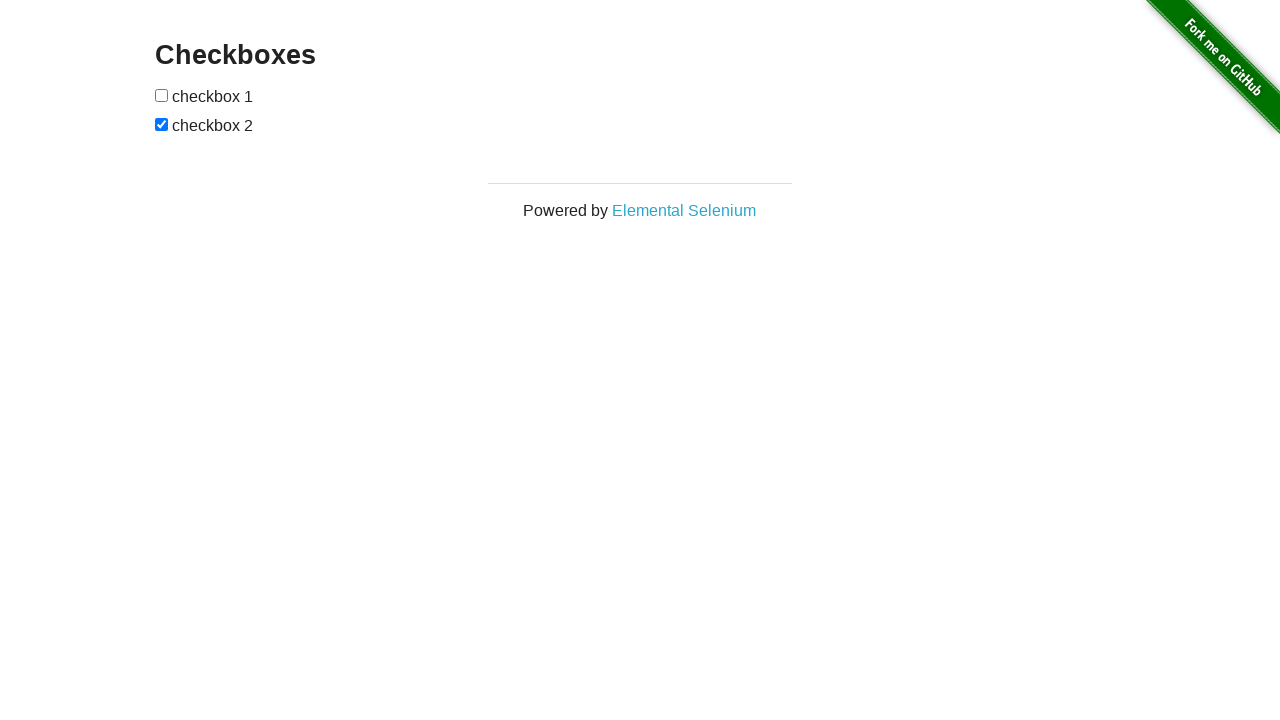

Clicked the second checkbox to uncheck it at (162, 124) on [type=checkbox] >> nth=1
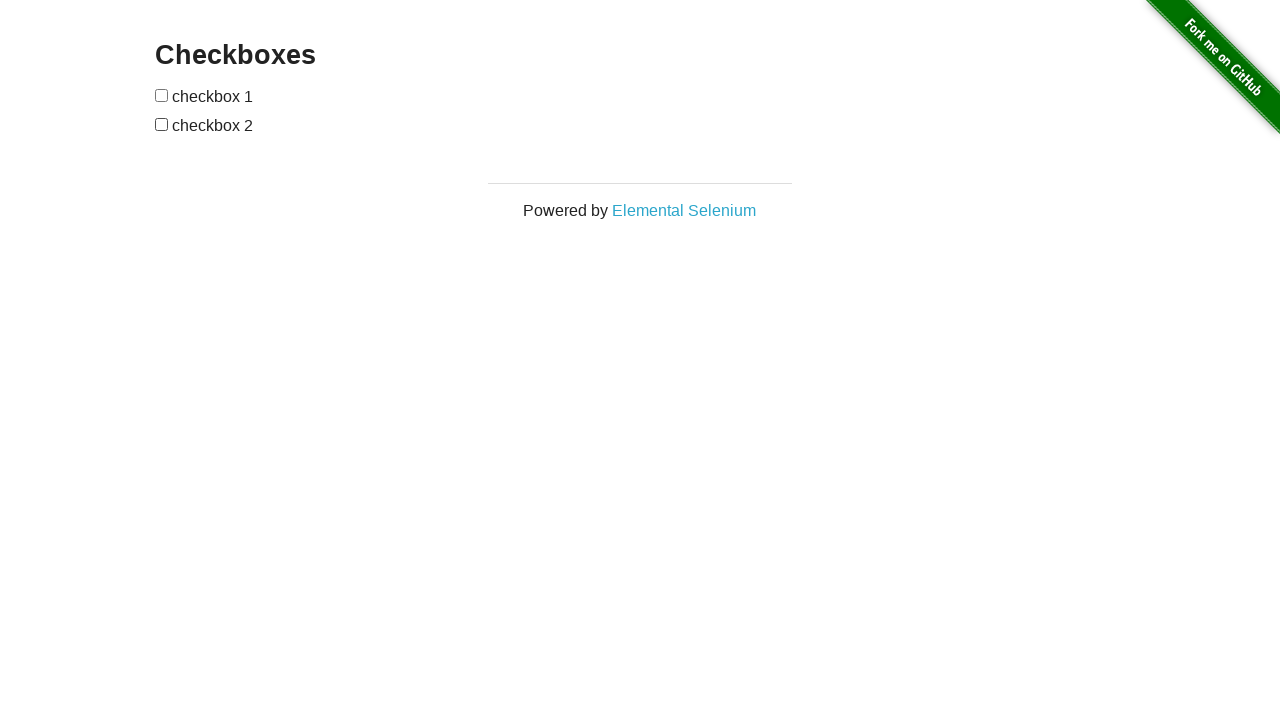

Verified that the second checkbox is now unchecked
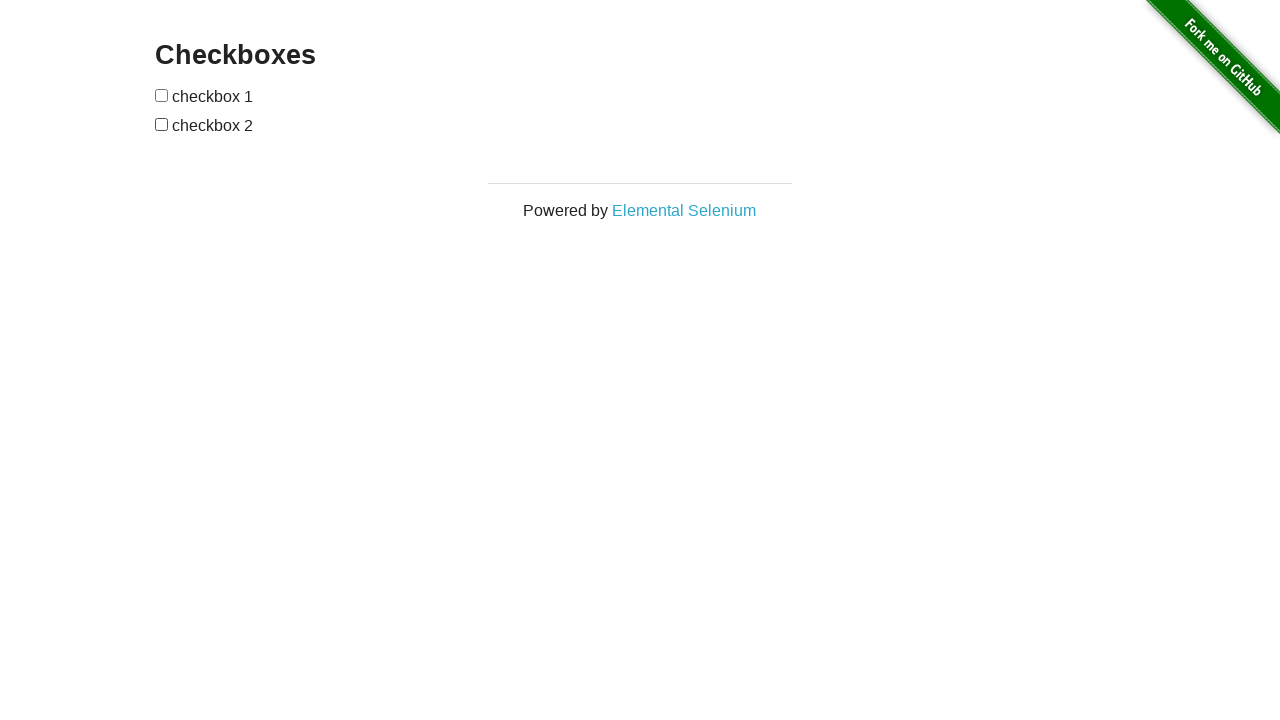

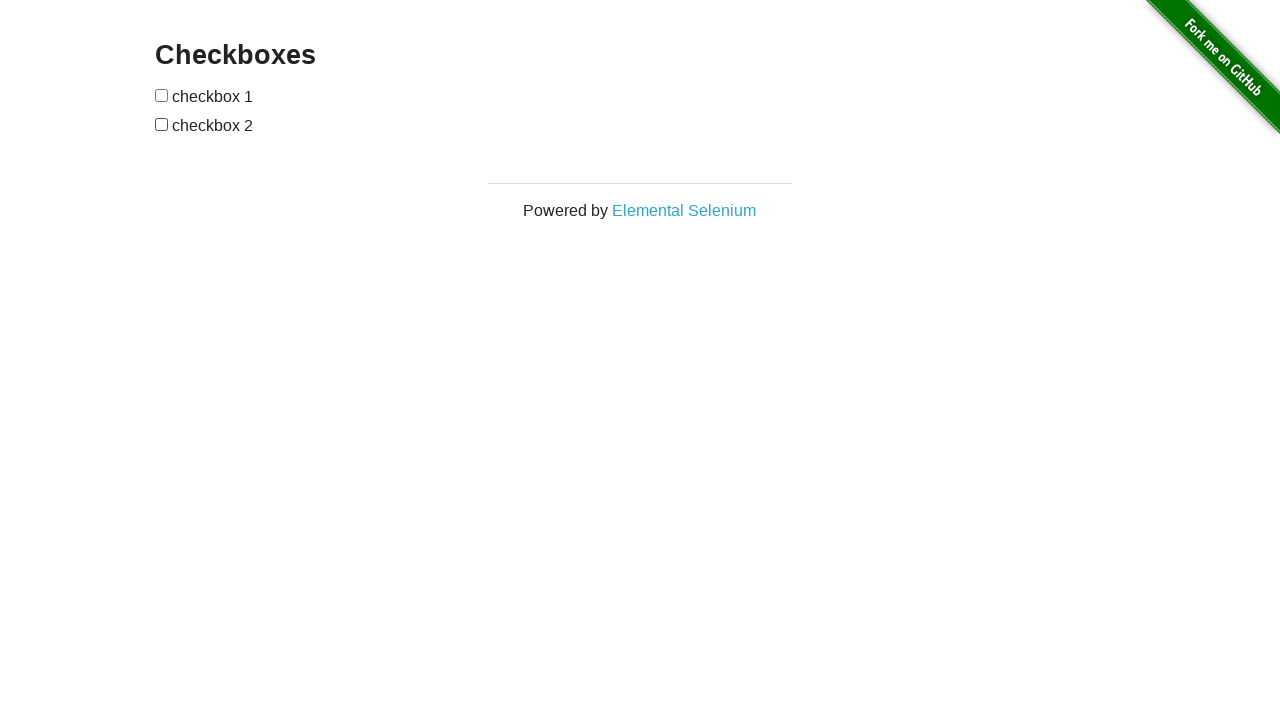